Tests handling a confirmation alert by clicking a button and dismissing the confirmation dialog

Starting URL: https://demoqa.com/alerts

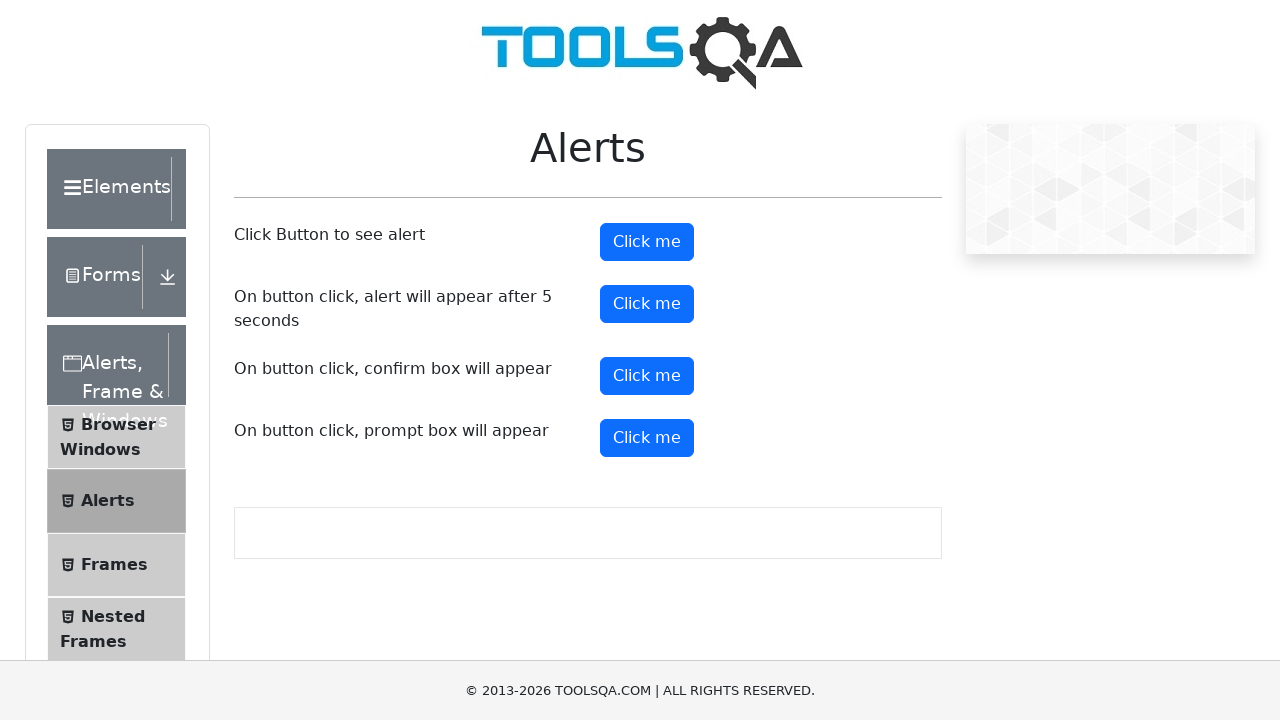

Registered dialog handler to dismiss confirmation alerts
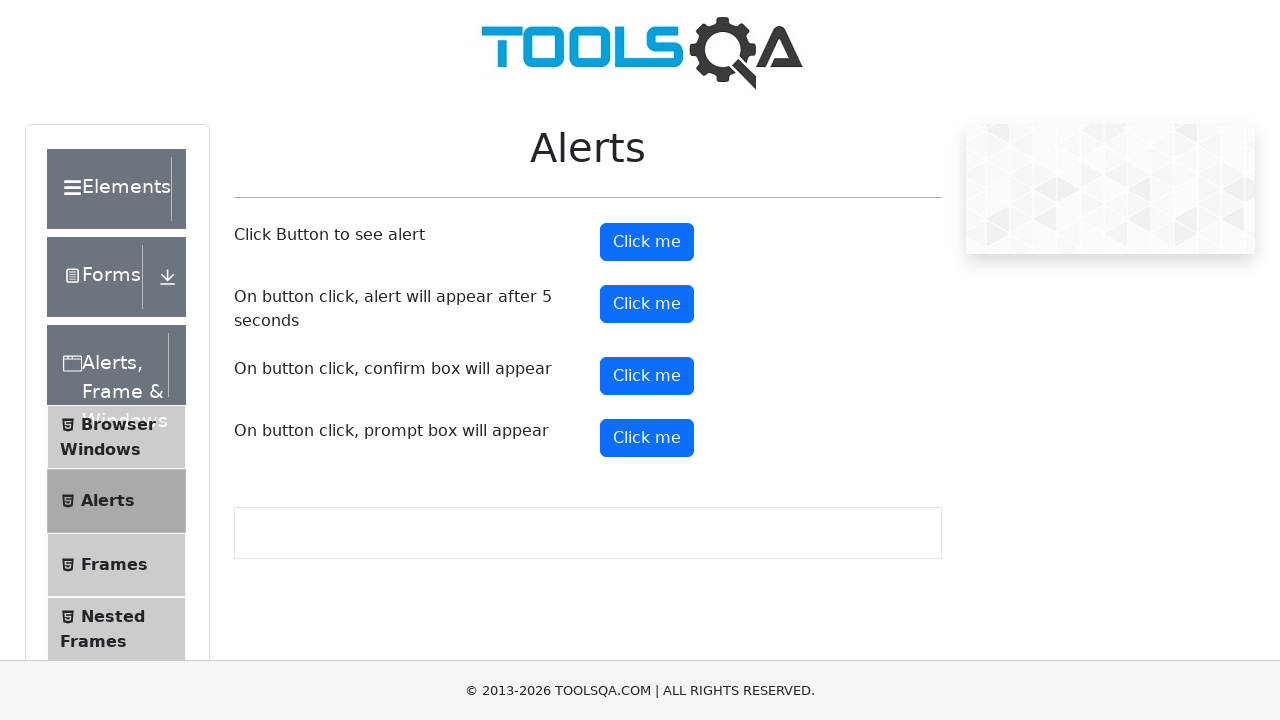

Clicked the confirm button to trigger confirmation dialog at (647, 376) on button#confirmButton
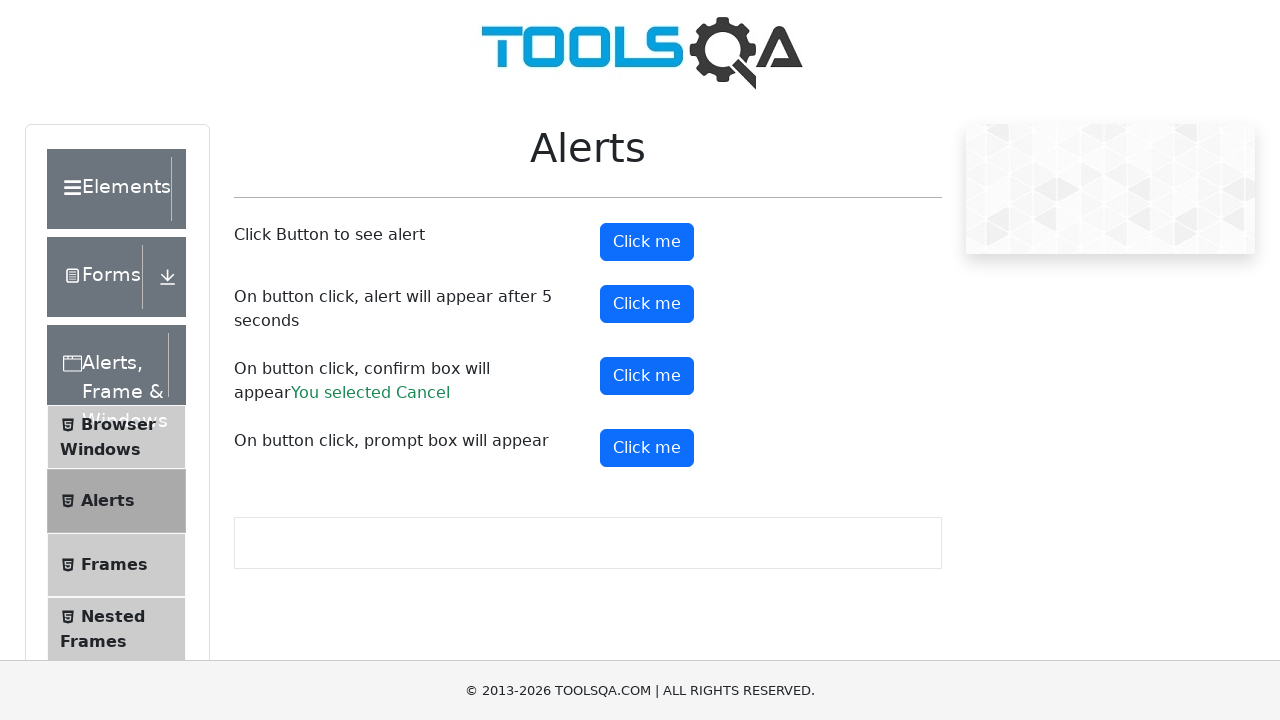

Confirmation result text loaded after dismissing the alert
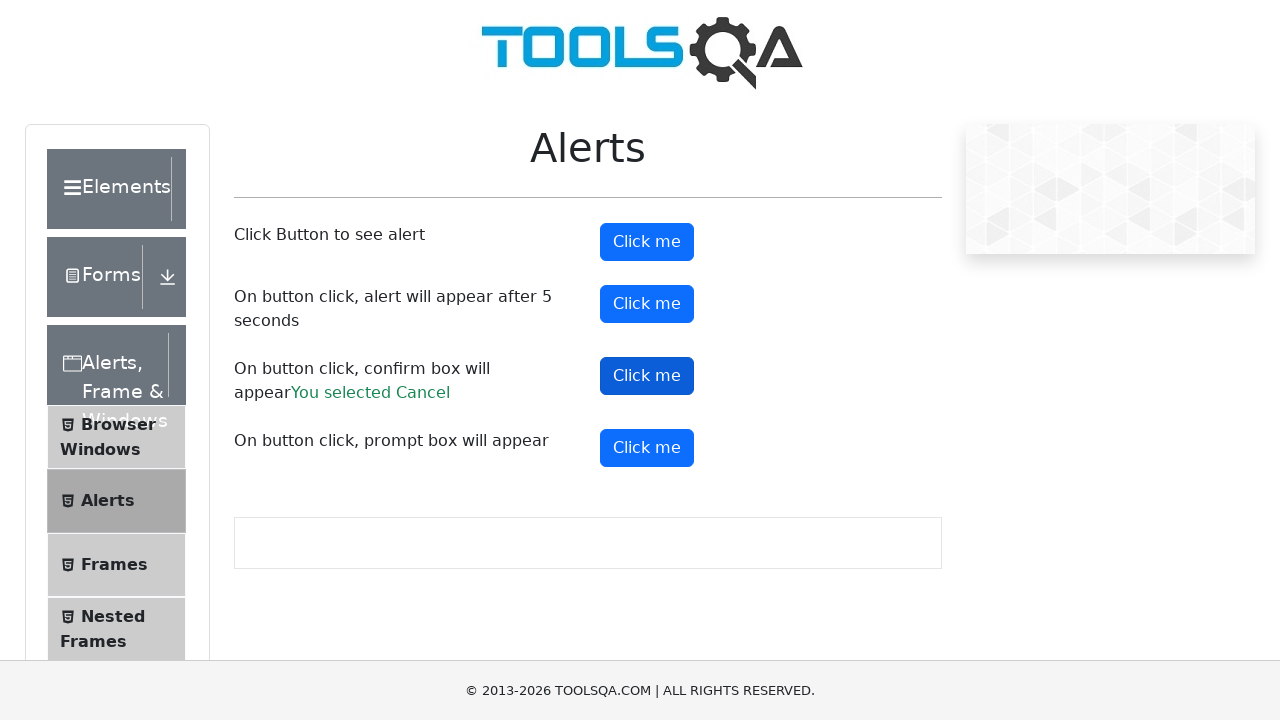

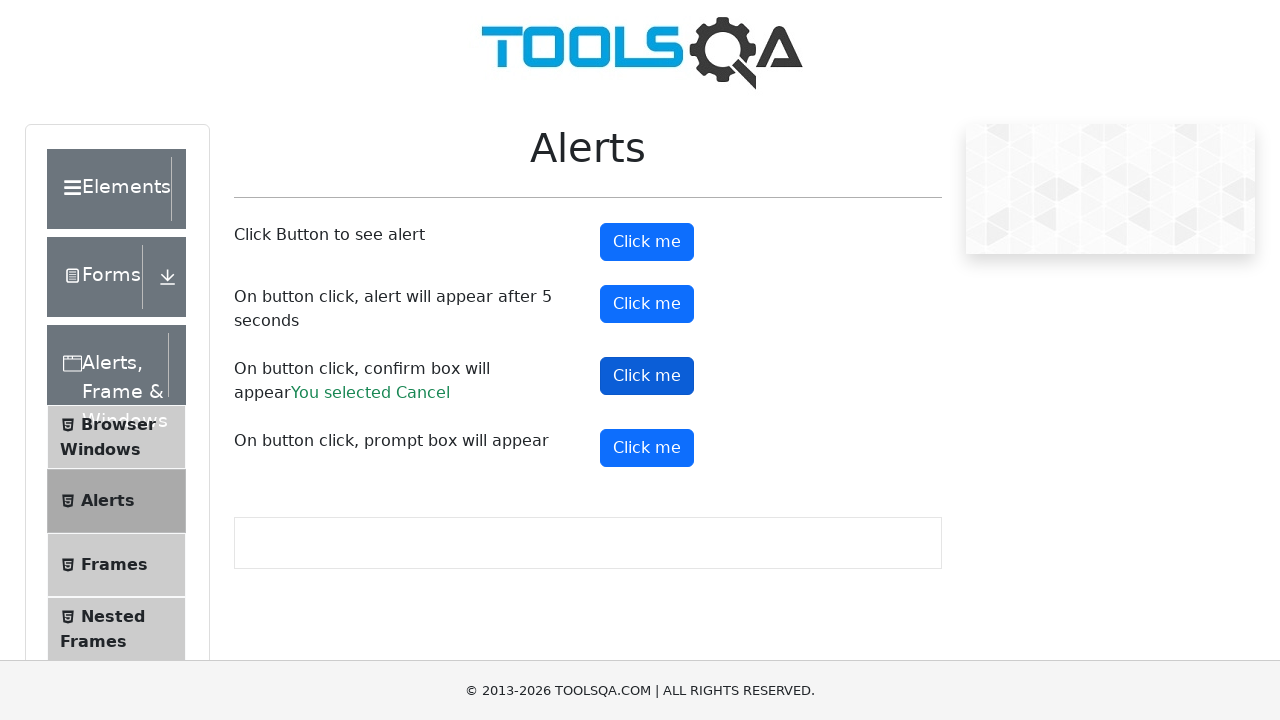